Tests adding a new todo item by clicking the input field, filling in a task description, and pressing Enter to submit

Starting URL: https://demo.playwright.dev/todomvc/#/

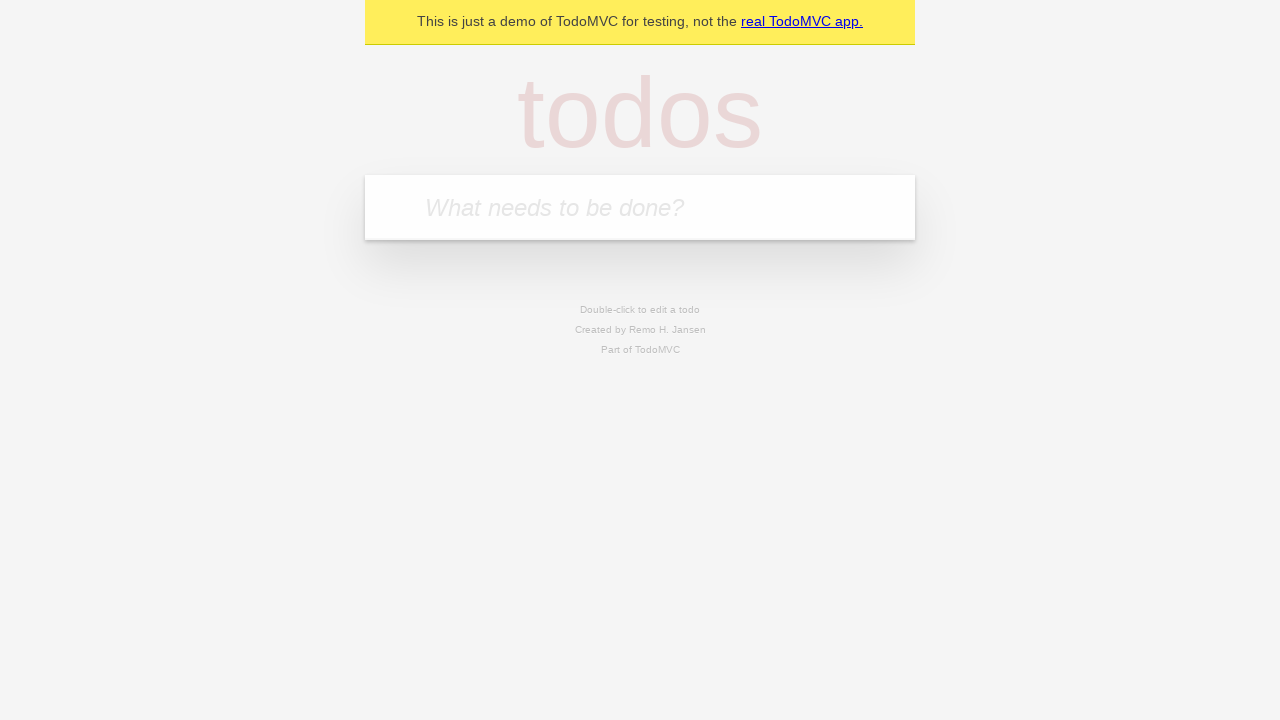

Clicked on the todo input field at (640, 207) on internal:attr=[placeholder="What needs to be done?"i]
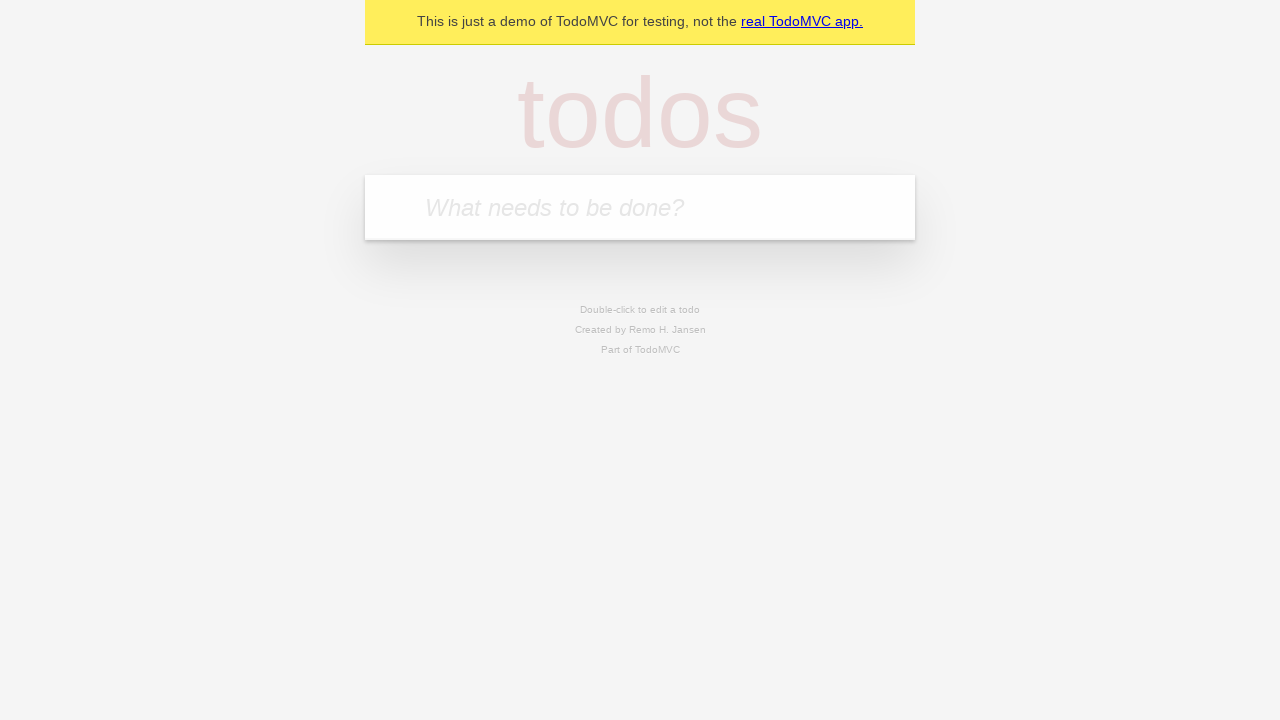

Filled in todo item with 'Создать первый сценарий playwright' on internal:attr=[placeholder="What needs to be done?"i]
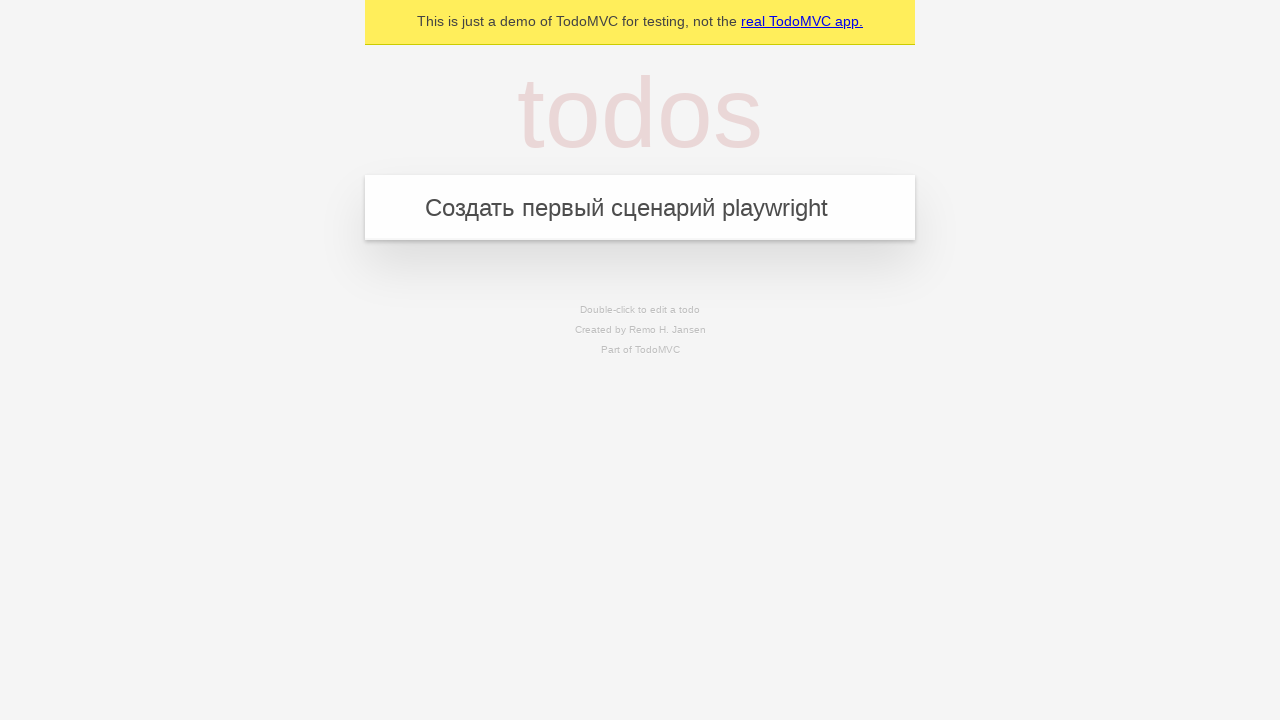

Pressed Enter to submit the new todo item on internal:attr=[placeholder="What needs to be done?"i]
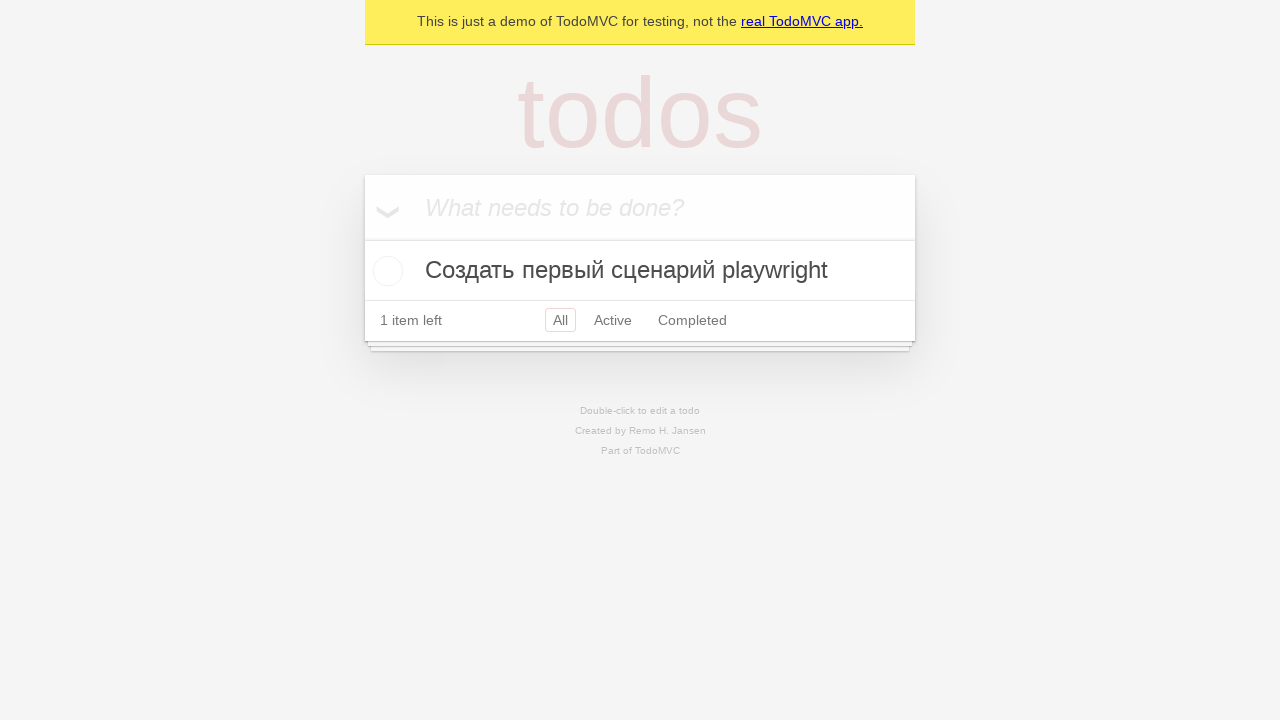

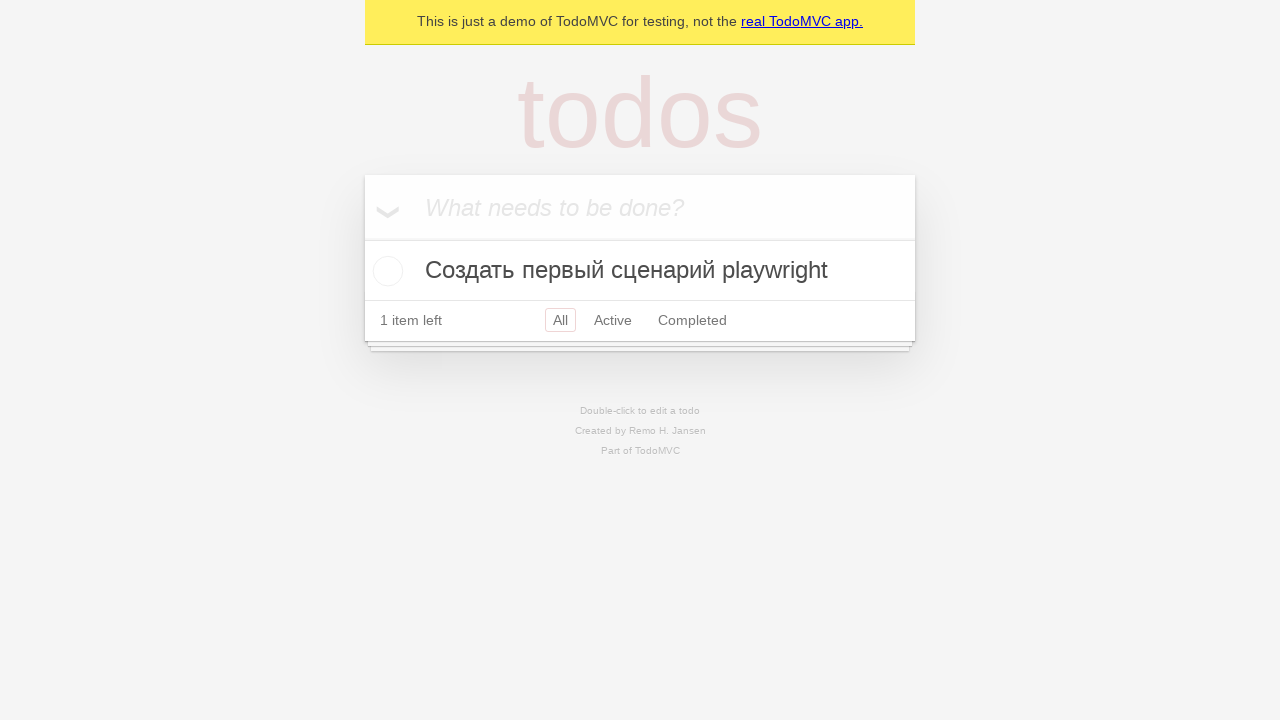